Tests filtering to display only completed todo items

Starting URL: https://demo.playwright.dev/todomvc

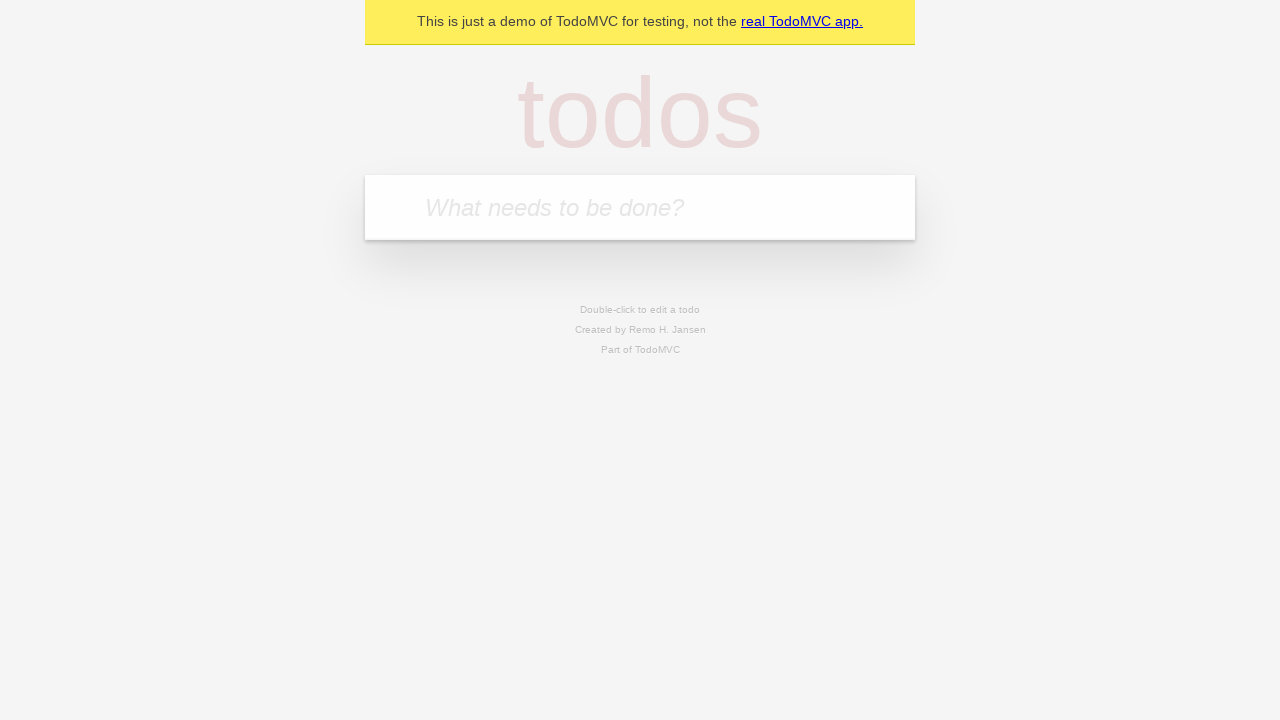

Filled new todo input with 'buy some cheese' on .new-todo
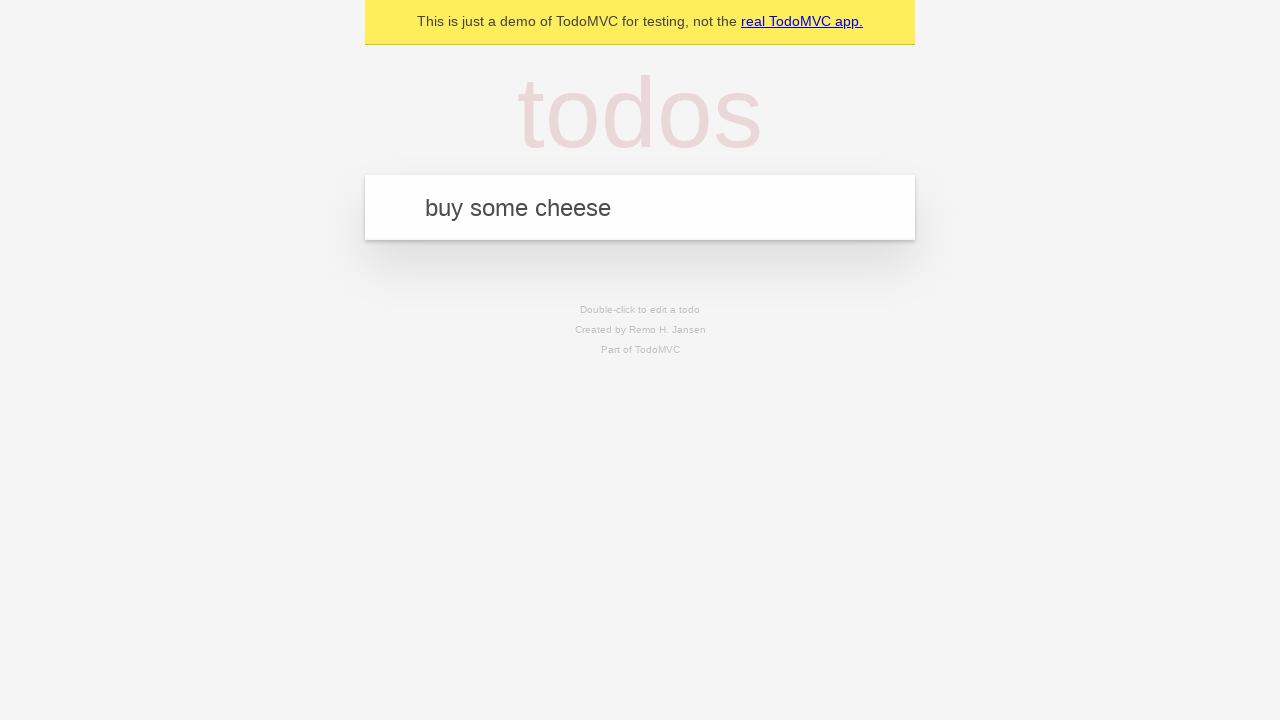

Pressed Enter to create first todo on .new-todo
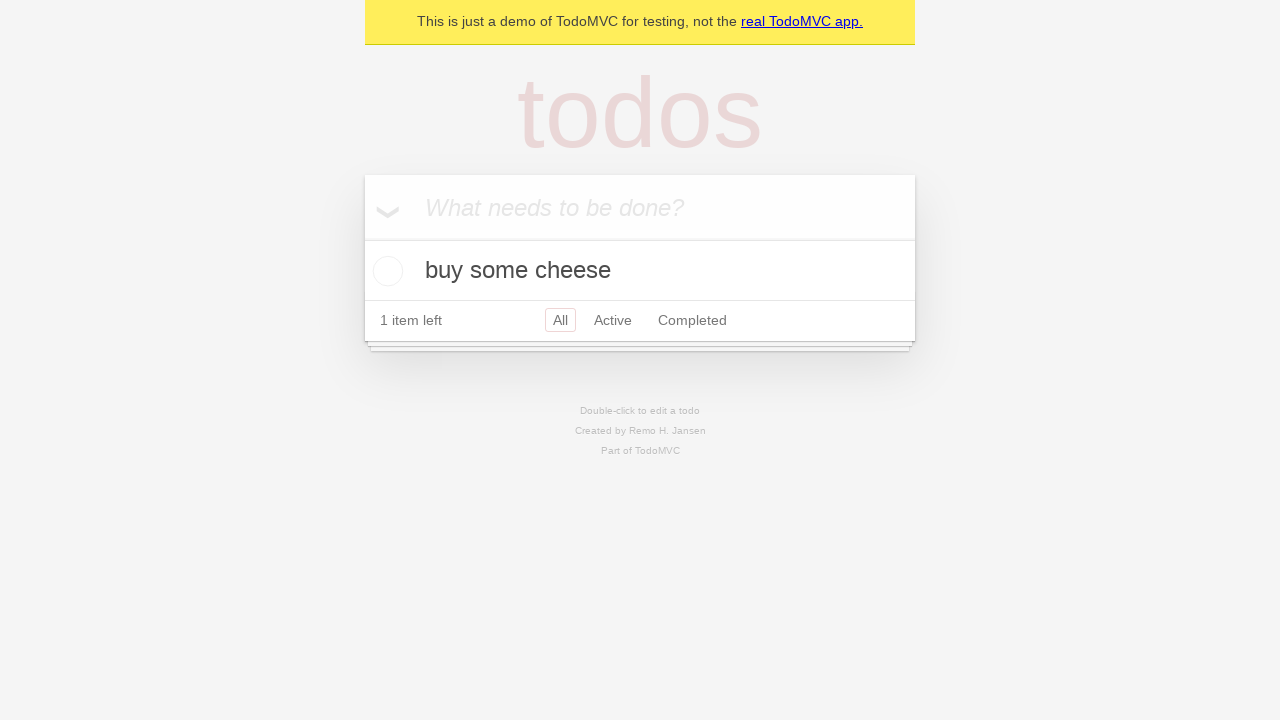

Filled new todo input with 'feed the cat' on .new-todo
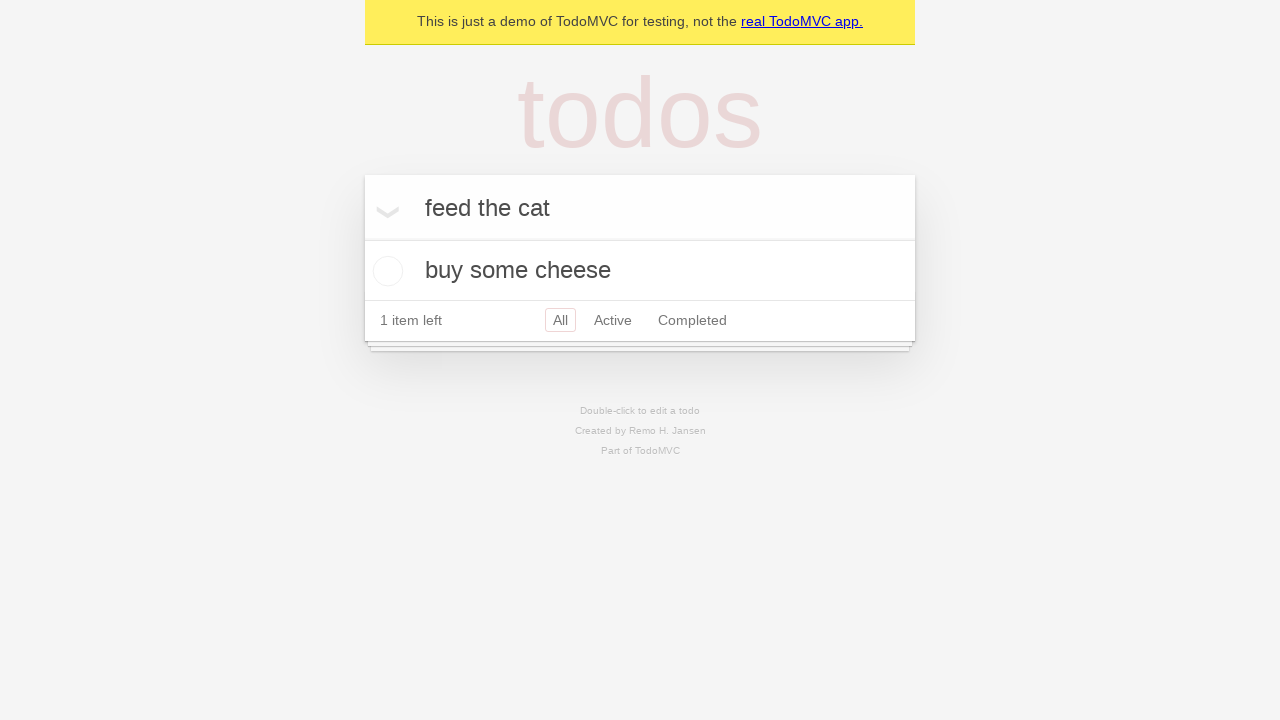

Pressed Enter to create second todo on .new-todo
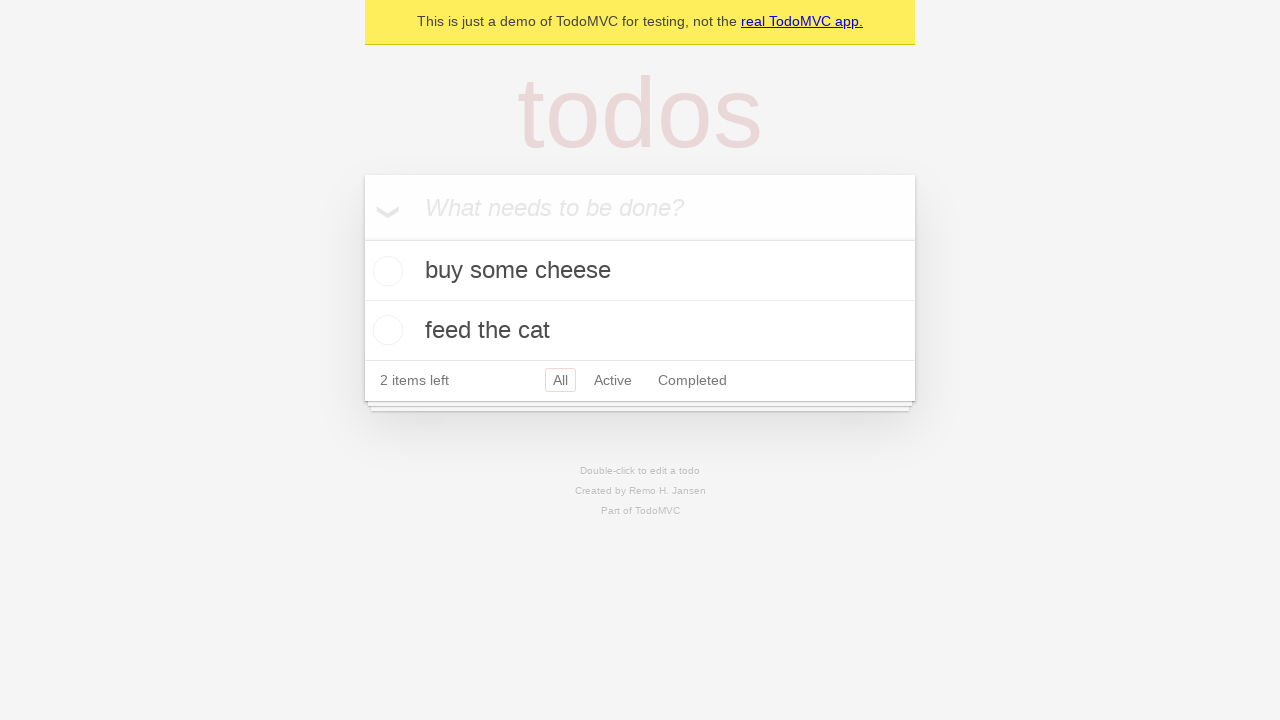

Filled new todo input with 'book a doctors appointment' on .new-todo
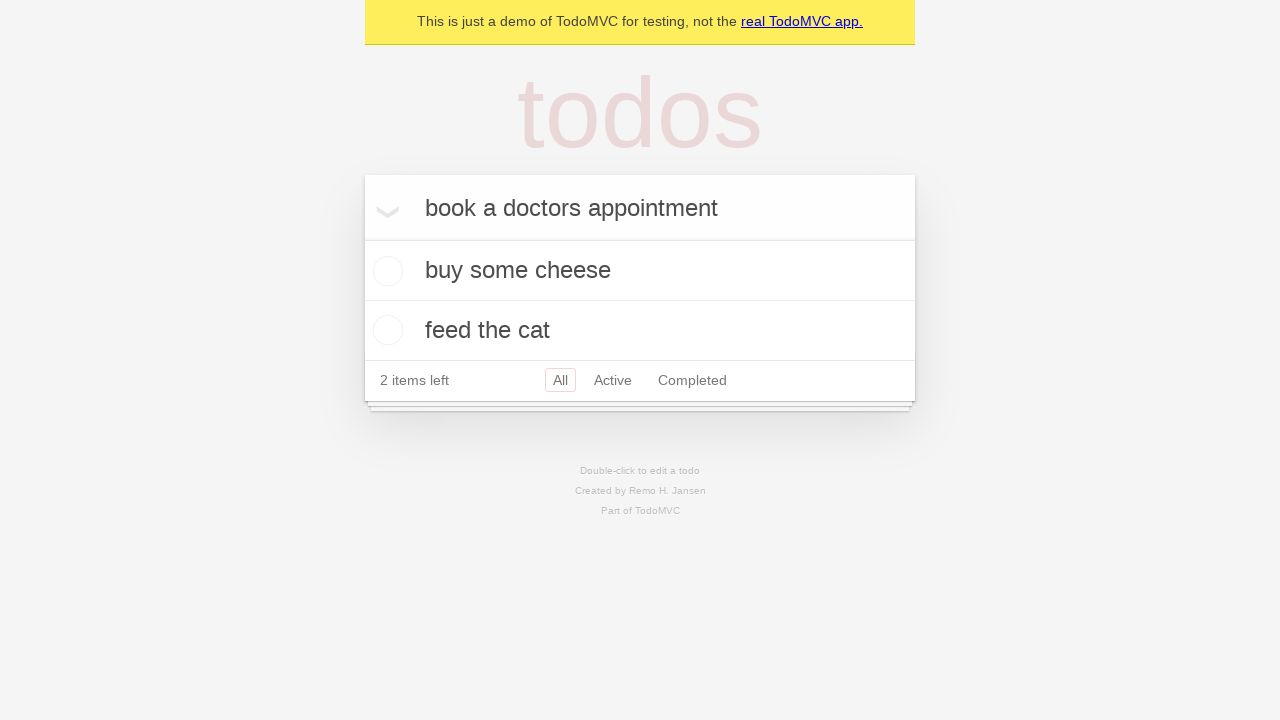

Pressed Enter to create third todo on .new-todo
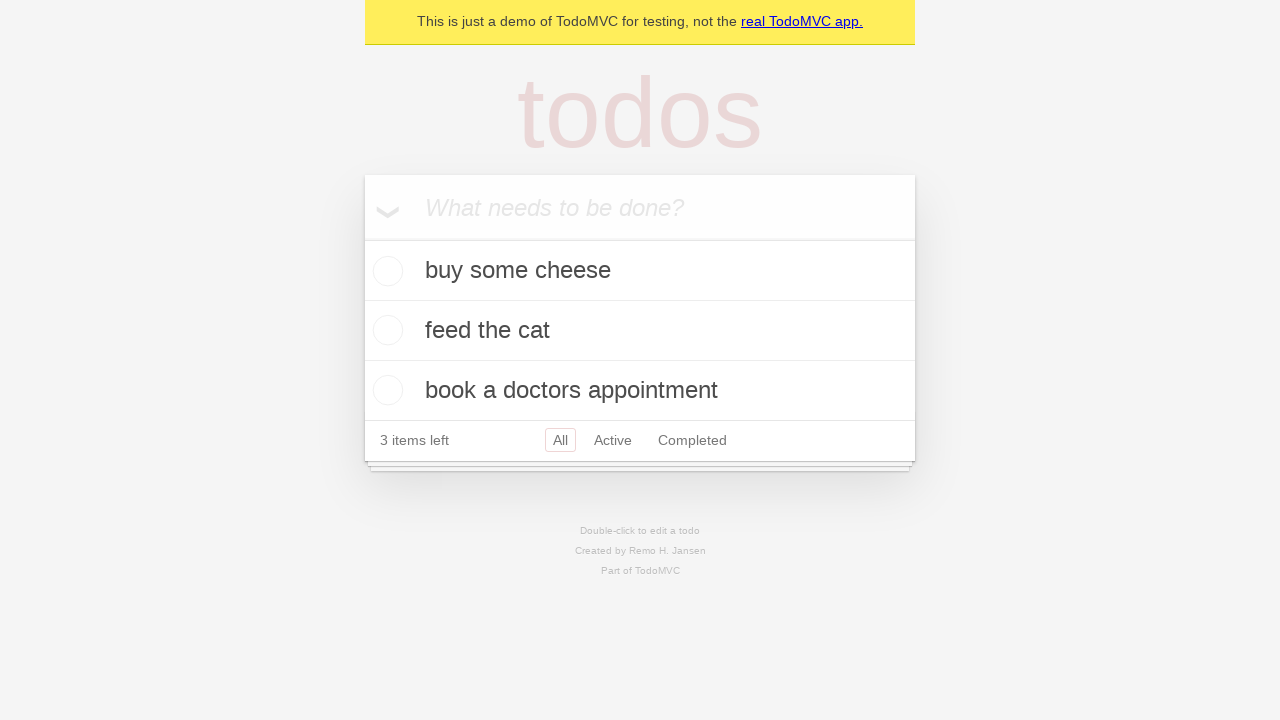

Waited for all three todos to be displayed
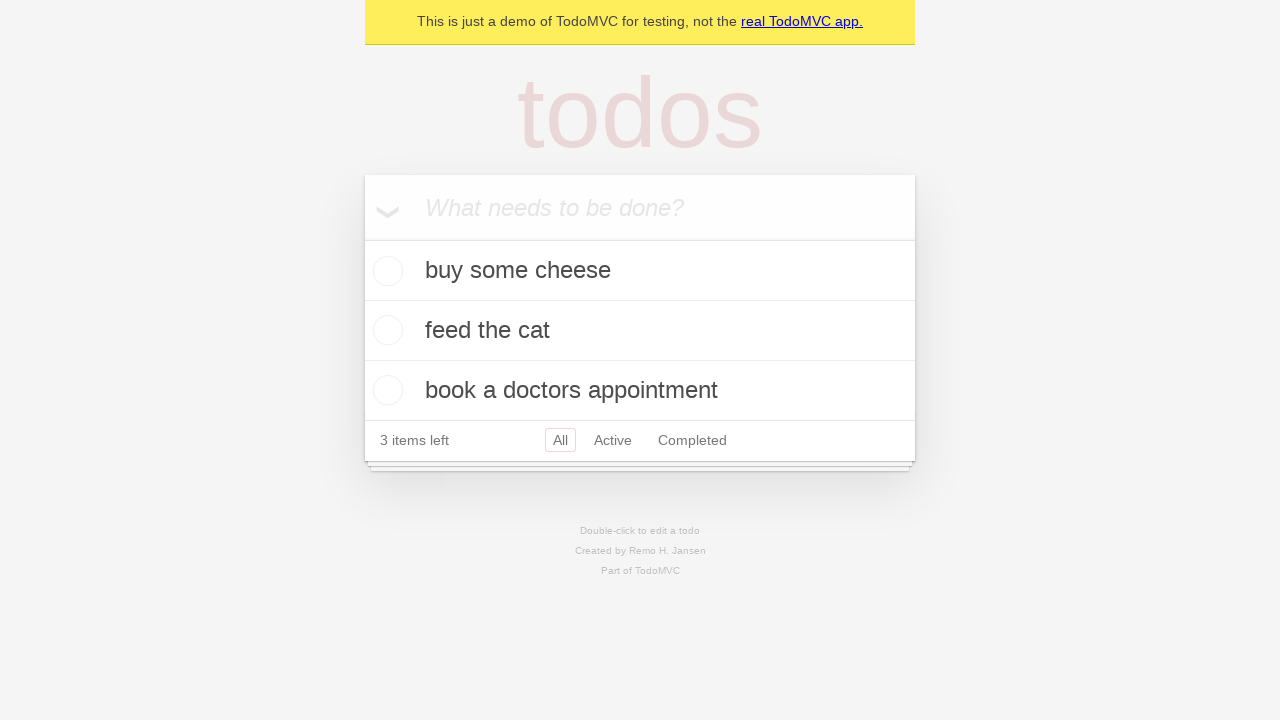

Checked the second todo to mark it as completed at (385, 330) on .todo-list li .toggle >> nth=1
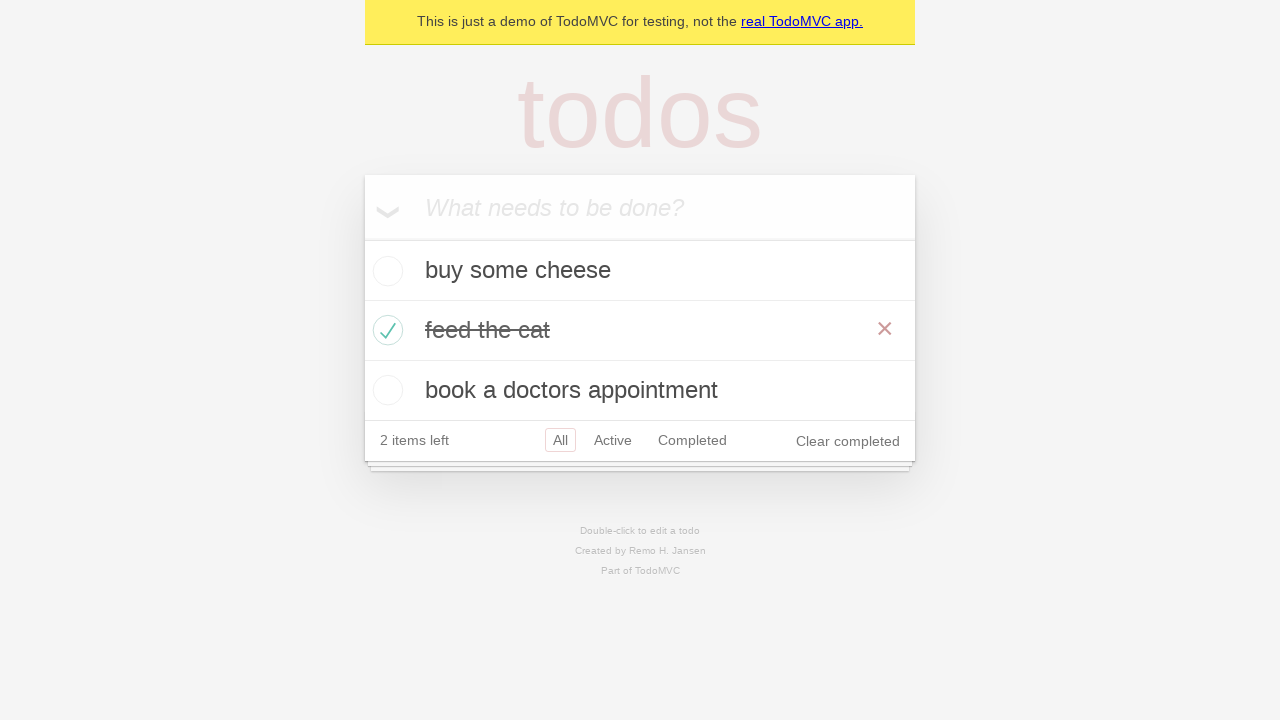

Clicked the Completed filter button at (692, 440) on .filters >> text=Completed
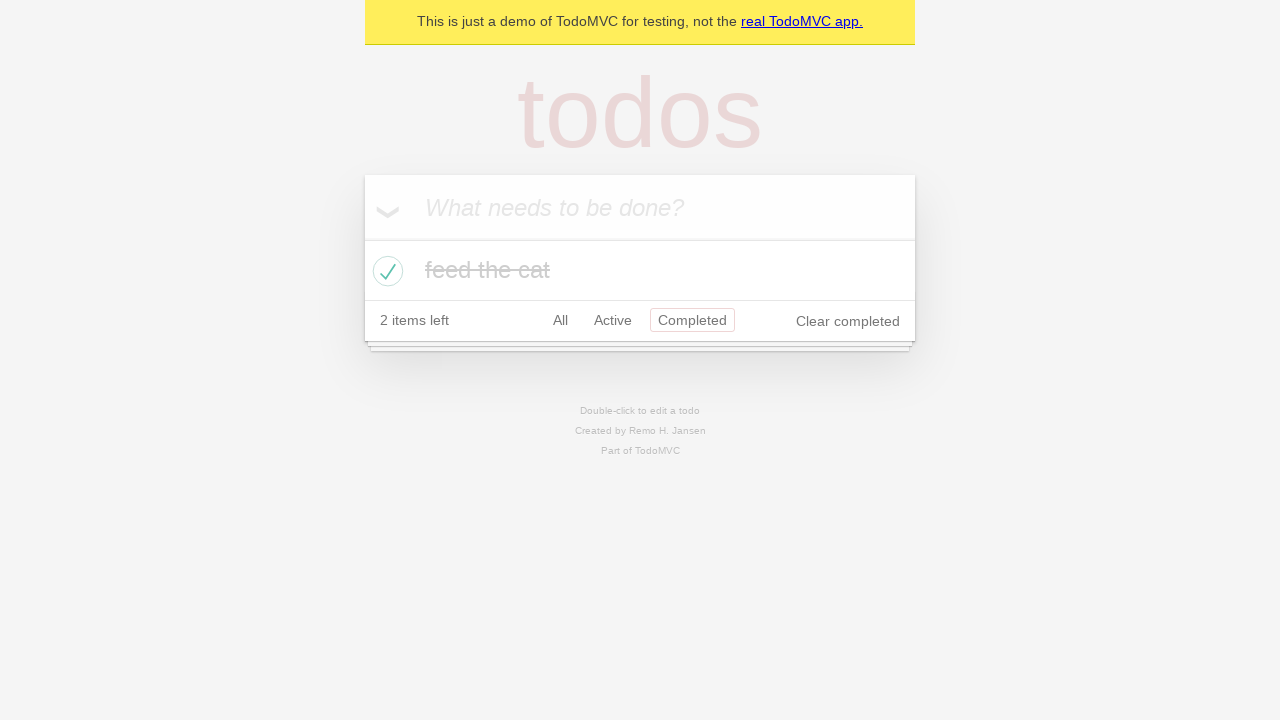

Waited for filtered results to display completed todos only
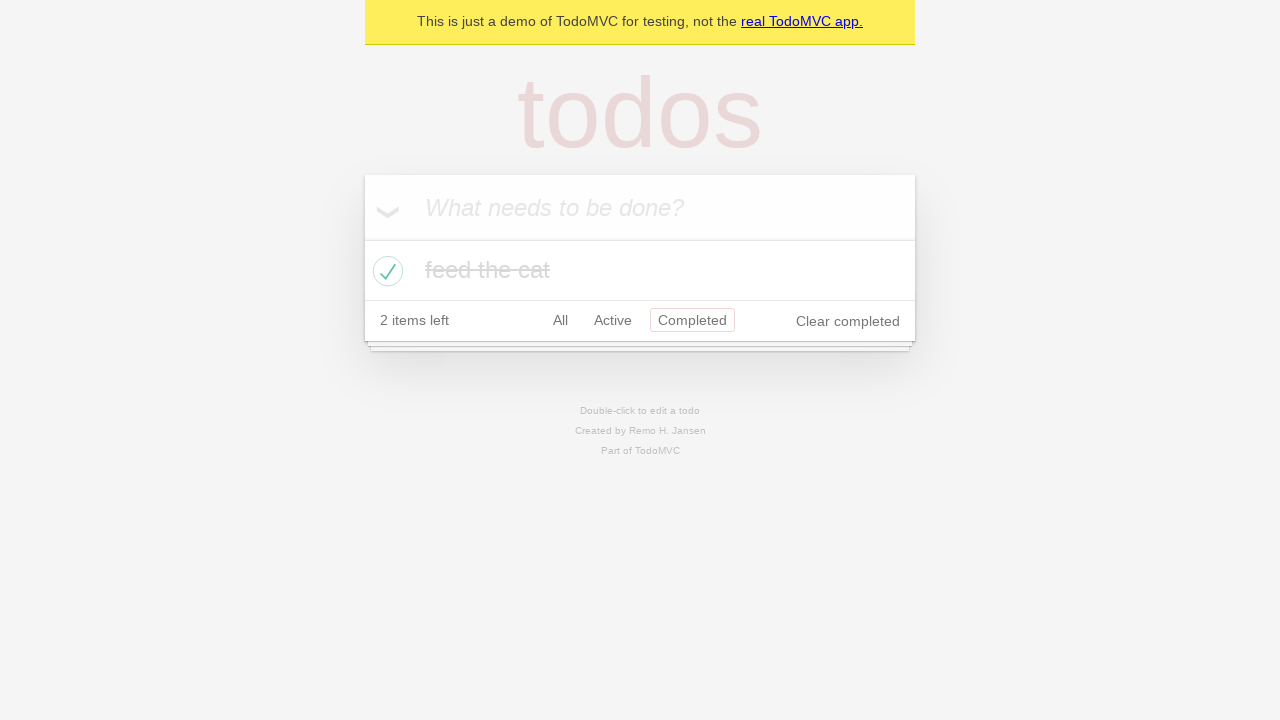

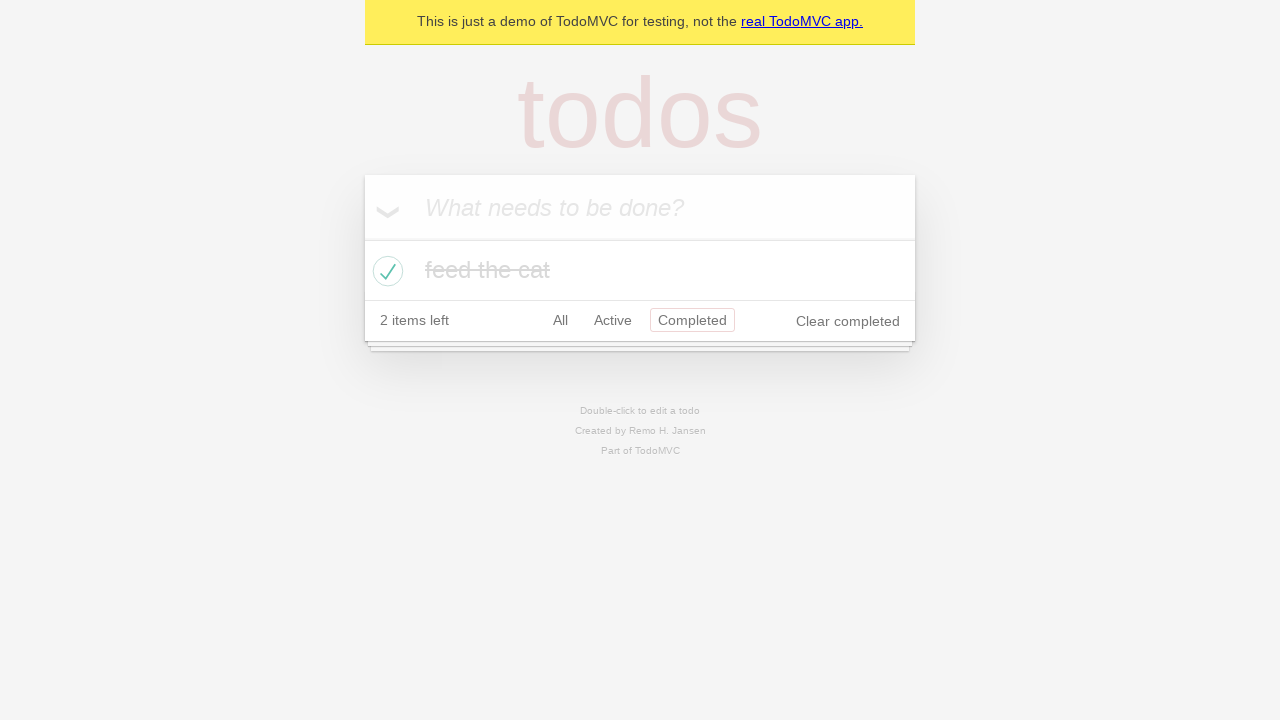